Navigates to the Swarthmore College course catalog, clicks on a department link, and expands course listings by clicking on individual courses to reveal their details.

Starting URL: https://catalog.swarthmore.edu/content.php?catoid=7&navoid=194

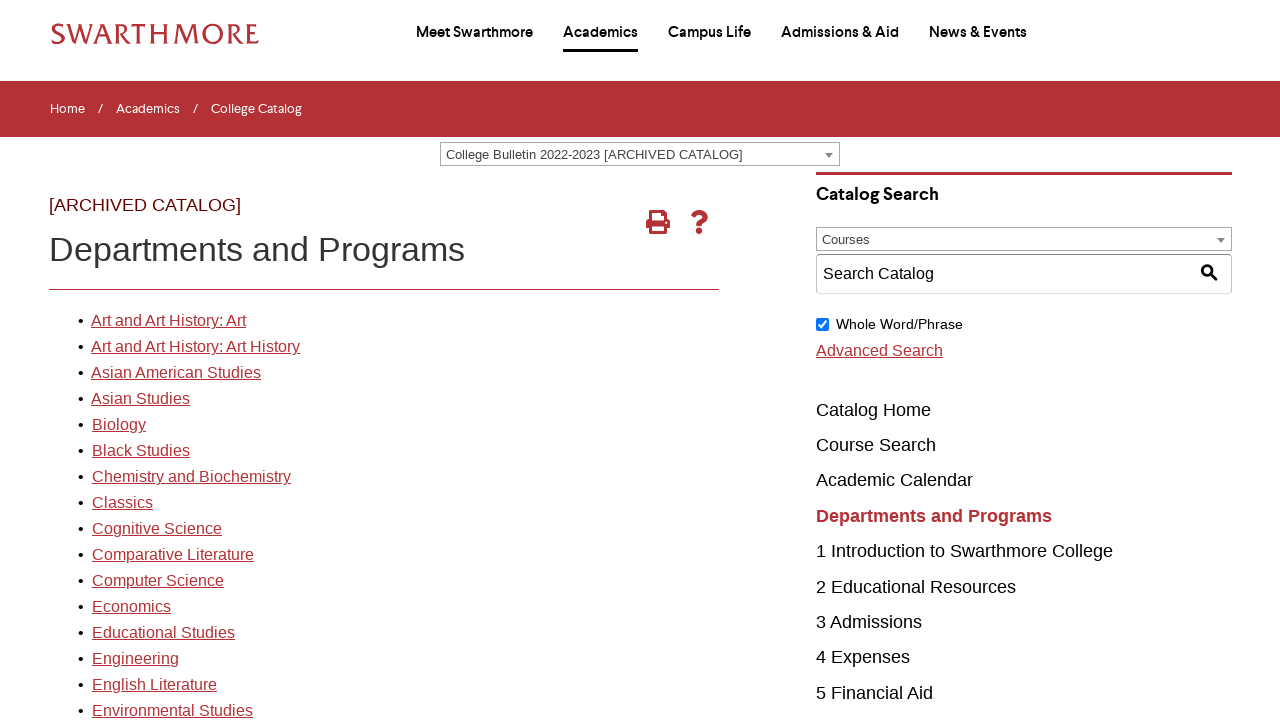

Clicked on Asian Studies department link at (157, 529) on xpath=//*[@id="gateway-page"]/body/table/tbody/tr[3]/td[1]/table/tbody/tr[2]/td[
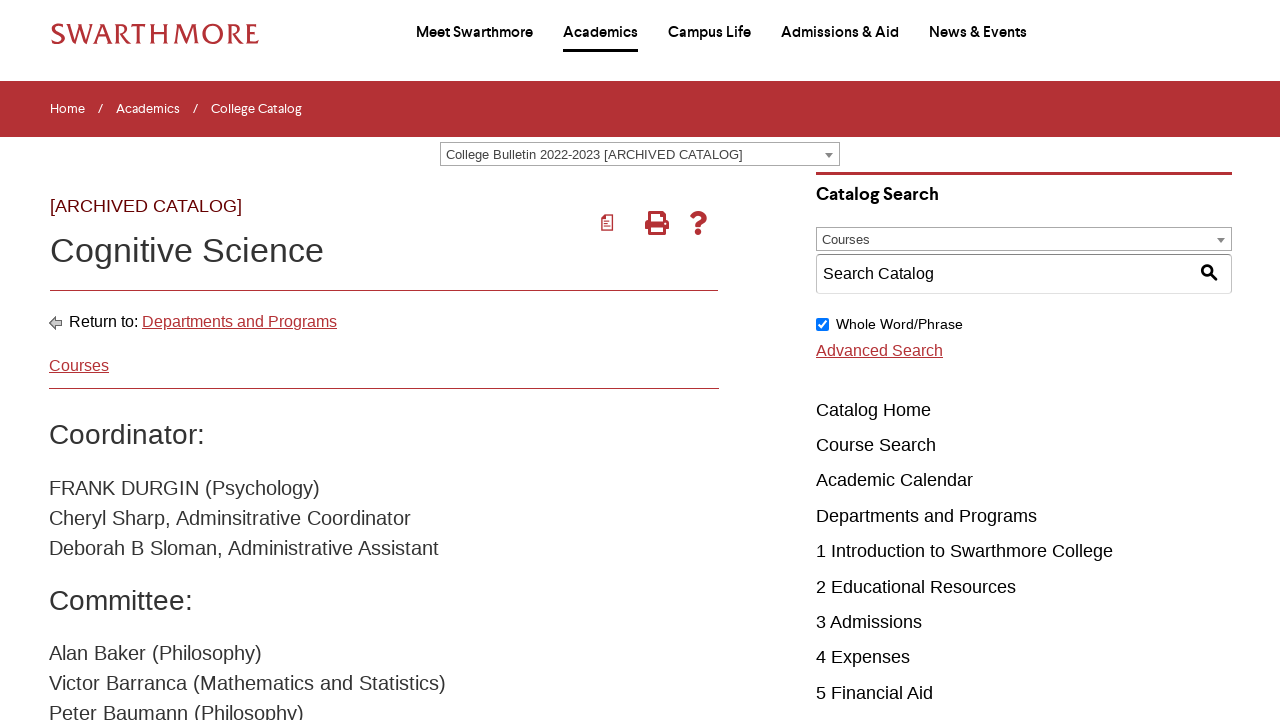

Waited for course listings to load
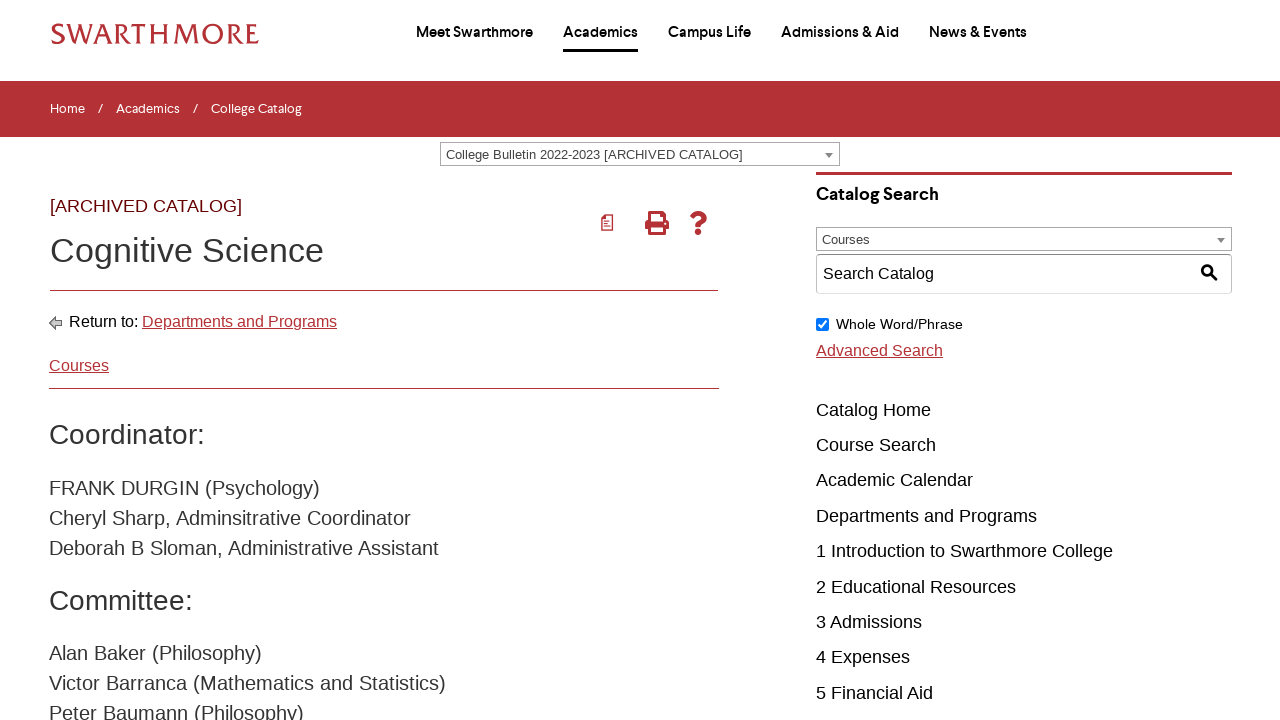

Found 69 courses in the department
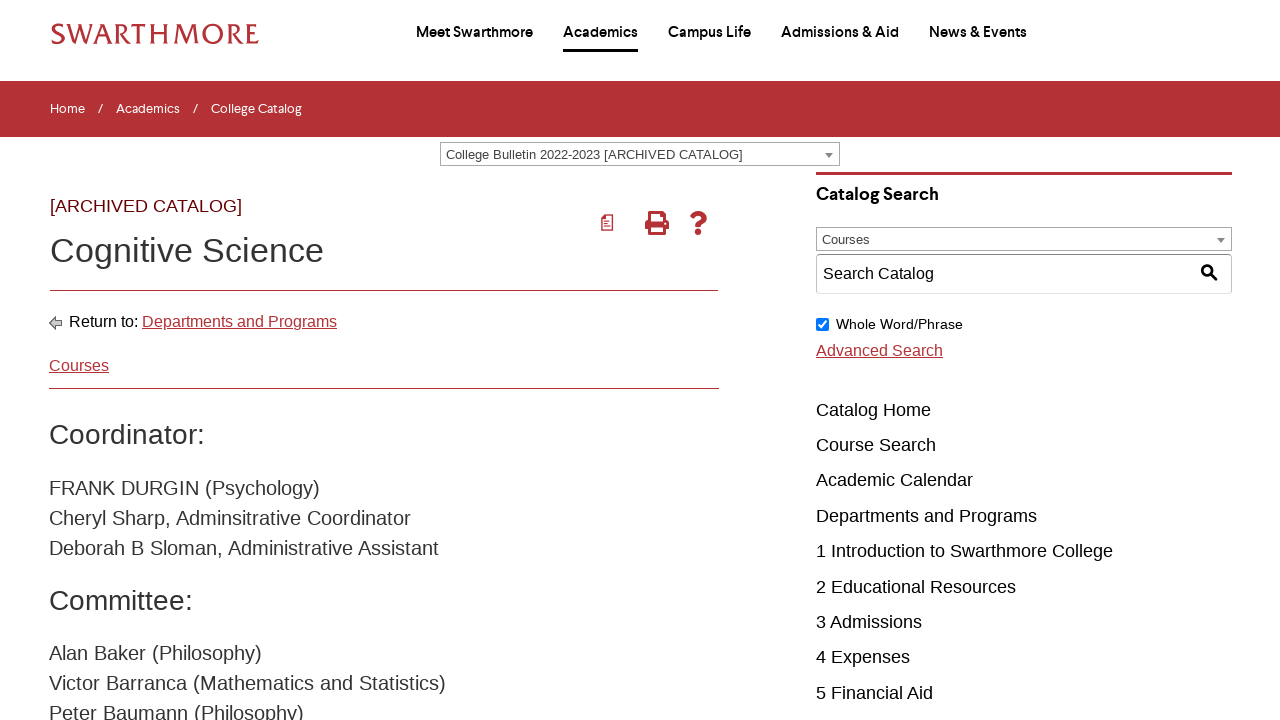

Clicked on course 1 to expand details at (409, 361) on .acalog-course >> nth=0
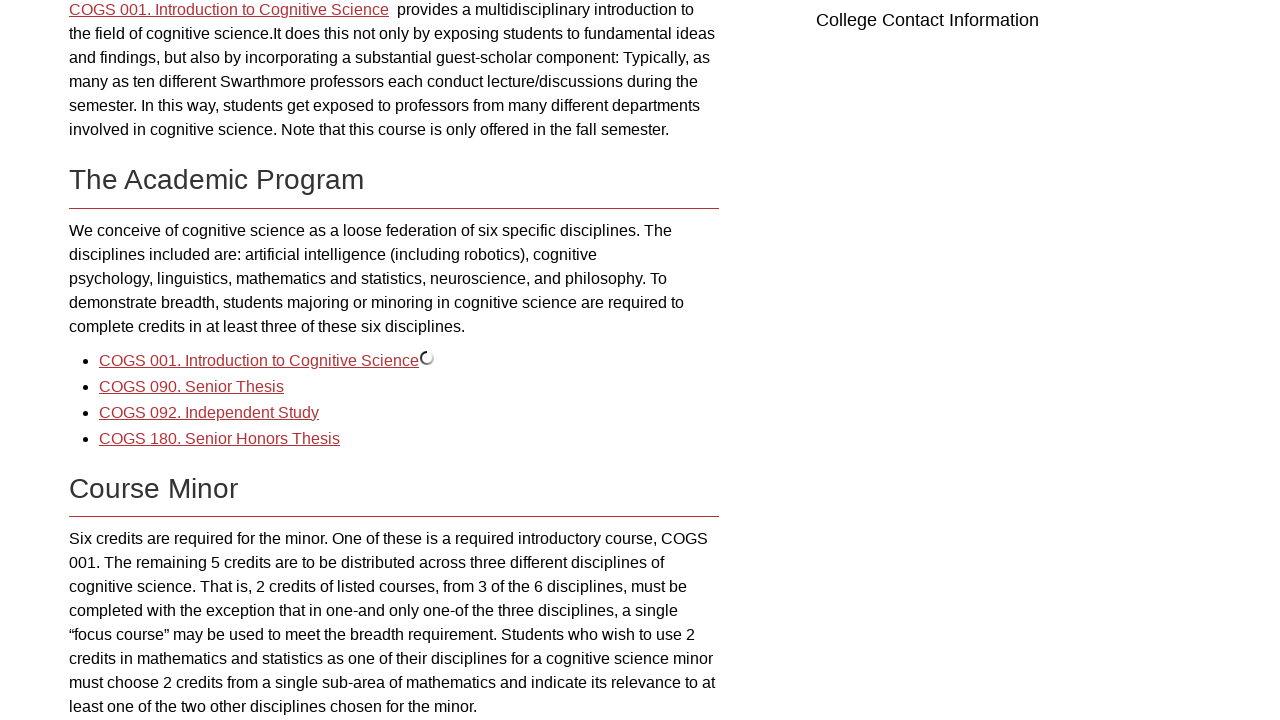

Course 1 details expanded and visible
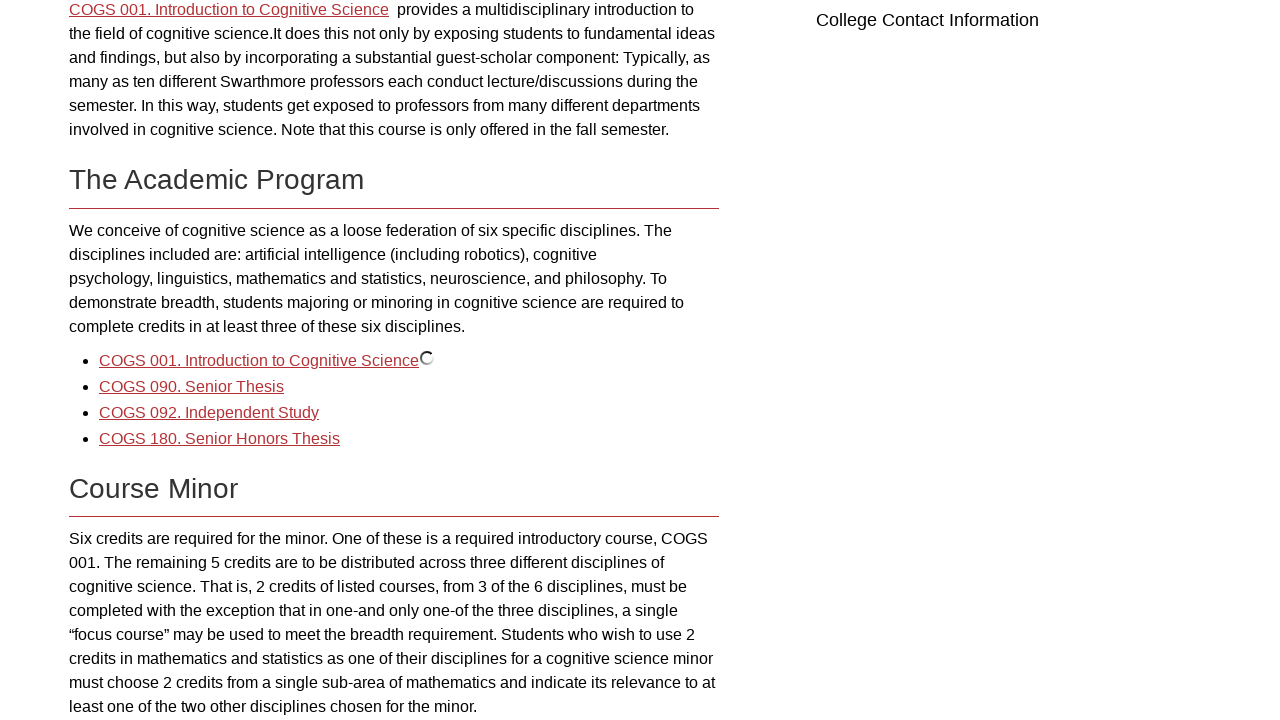

Clicked on course 2 to expand details at (409, 387) on .acalog-course >> nth=1
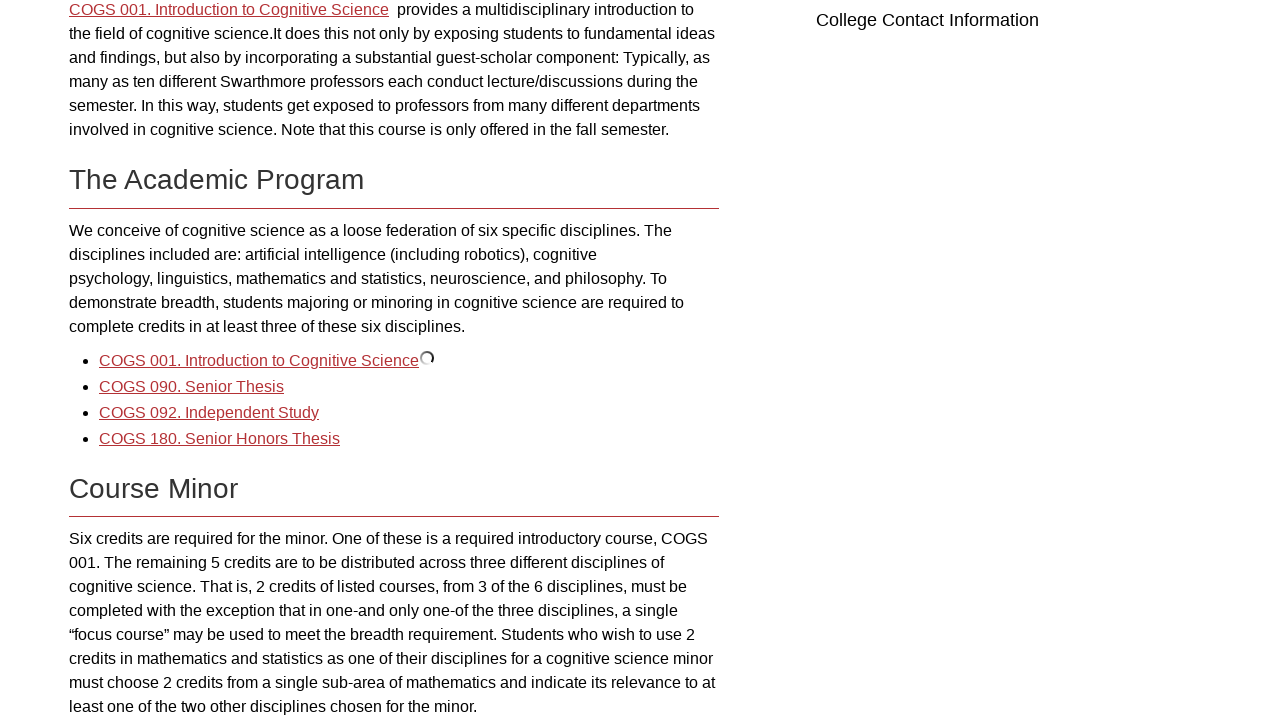

Course 2 details expanded and visible
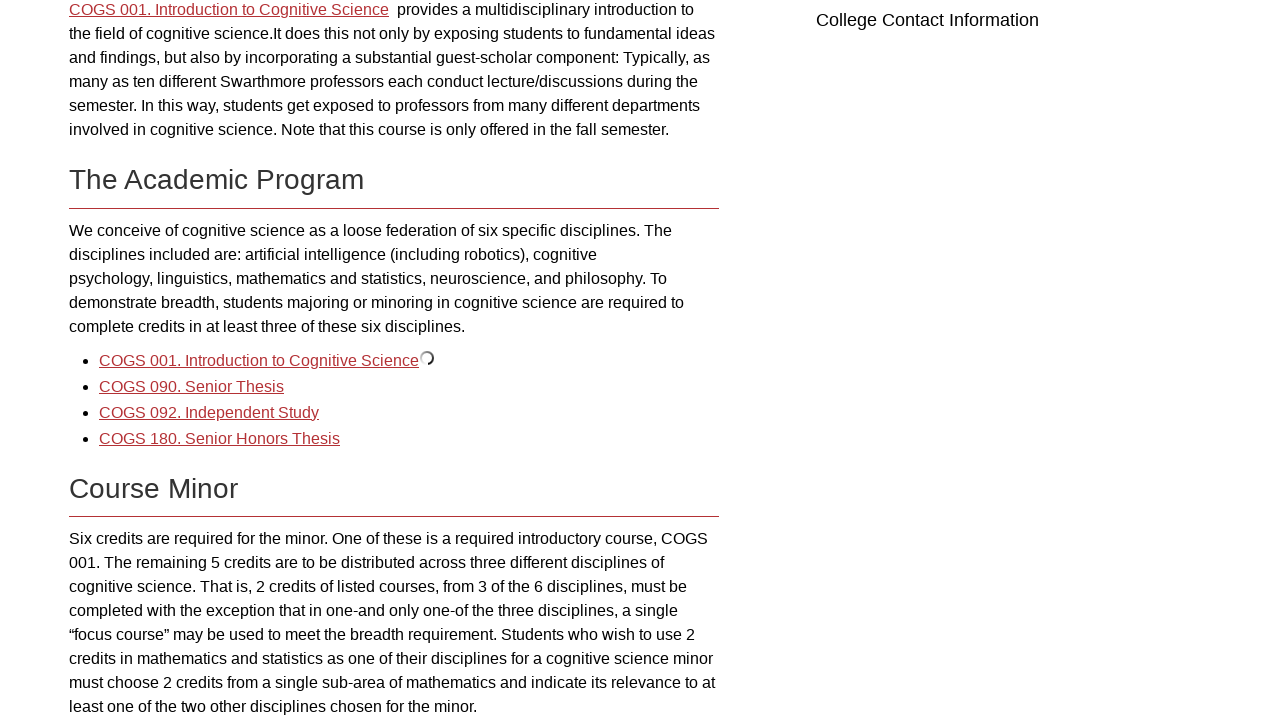

Clicked on course 3 to expand details at (409, 413) on .acalog-course >> nth=2
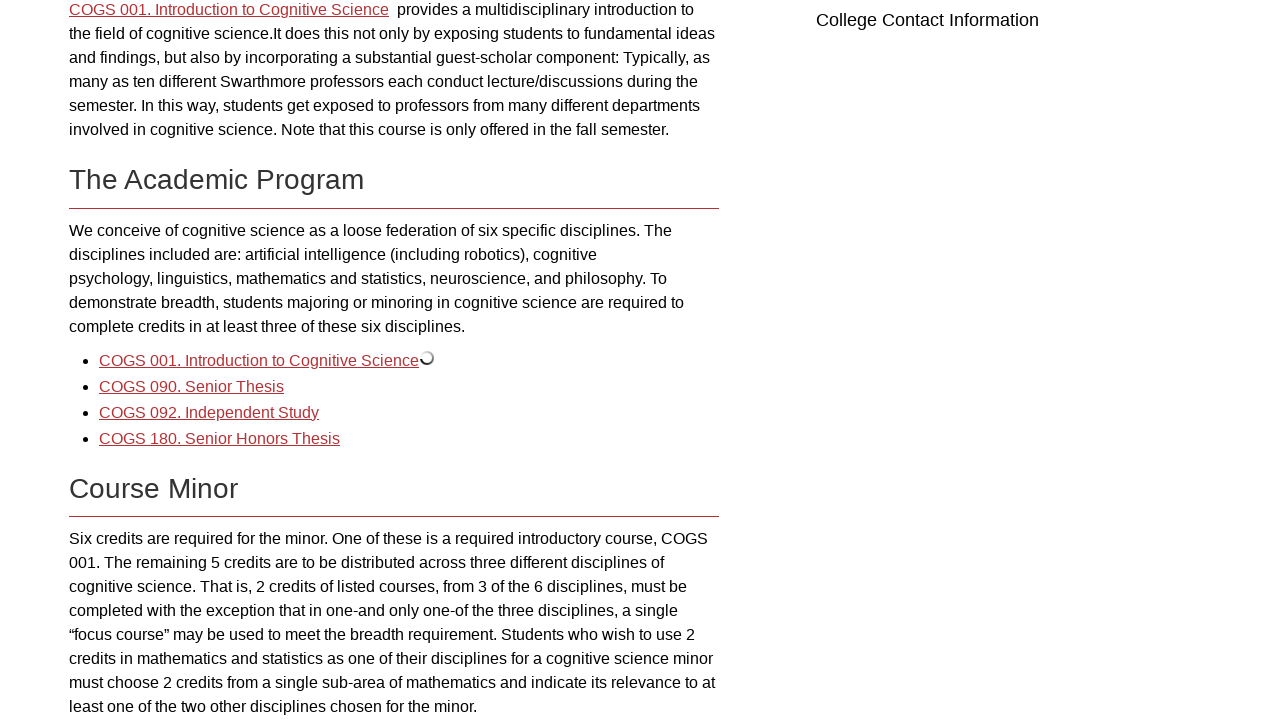

Course 3 details expanded and visible
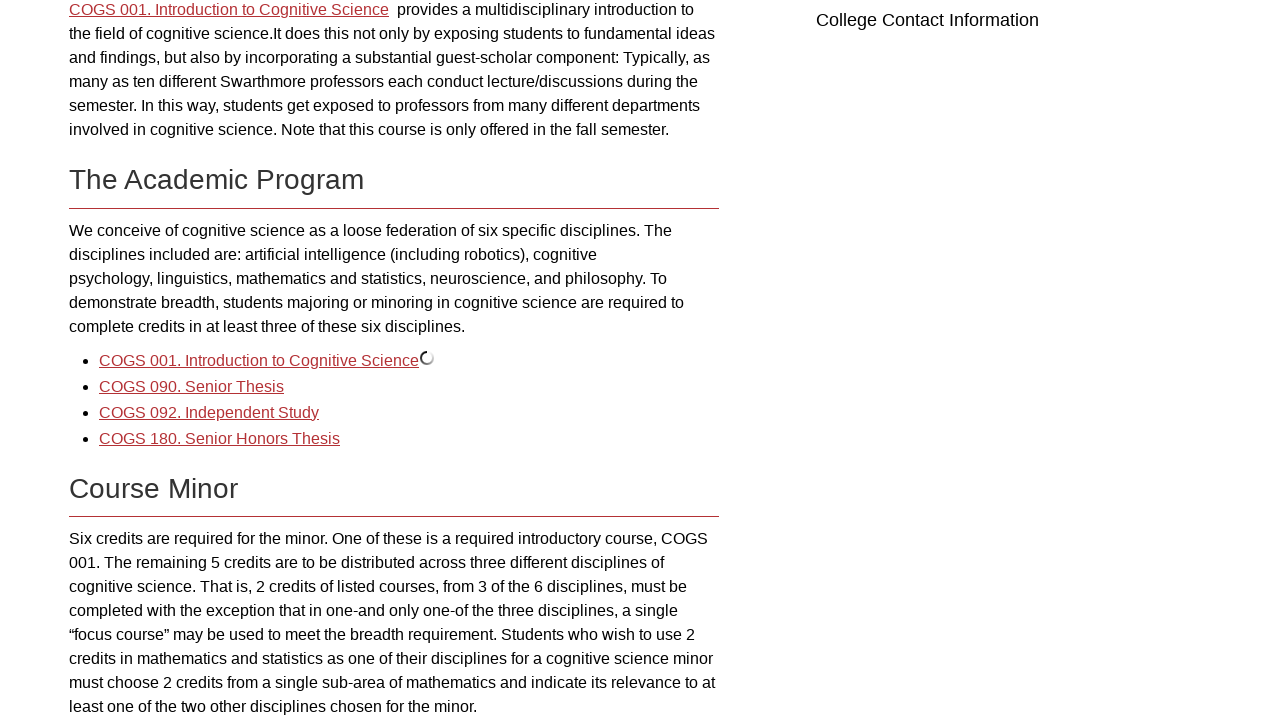

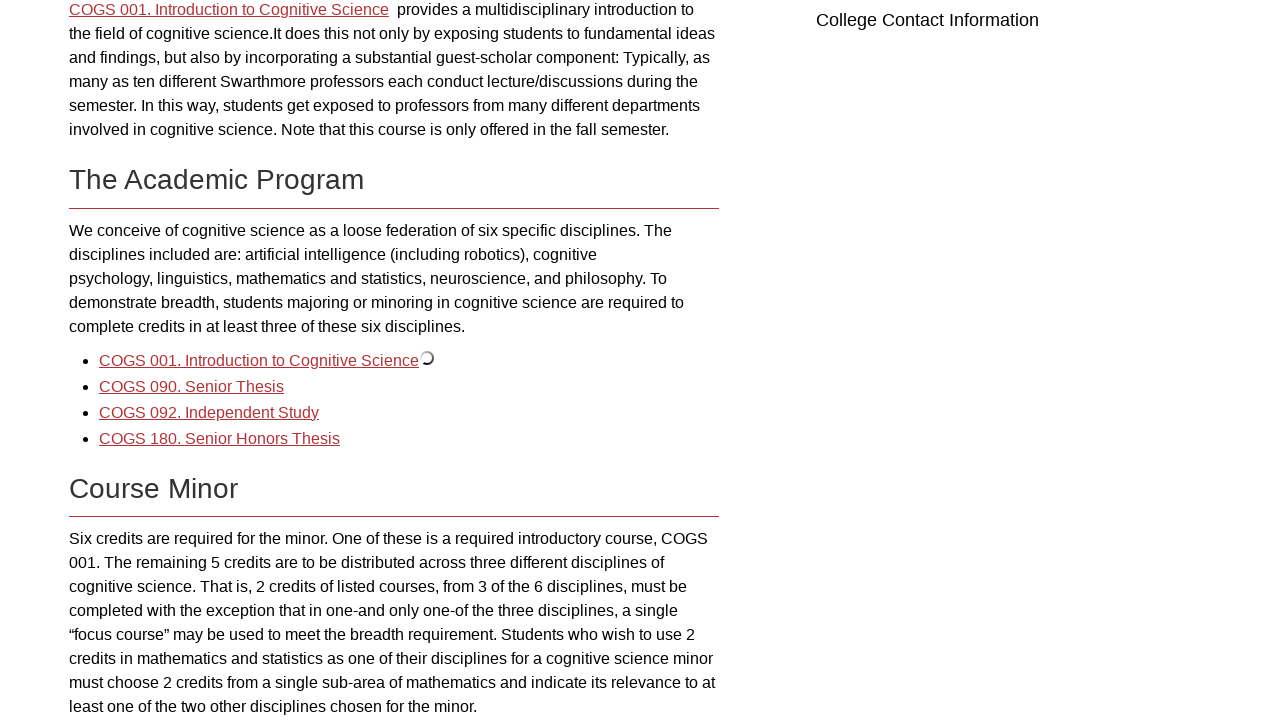